Tests that footer navigation links HOME and MENU are visible and clickable.

Starting URL: https://final-group.vercel.app/

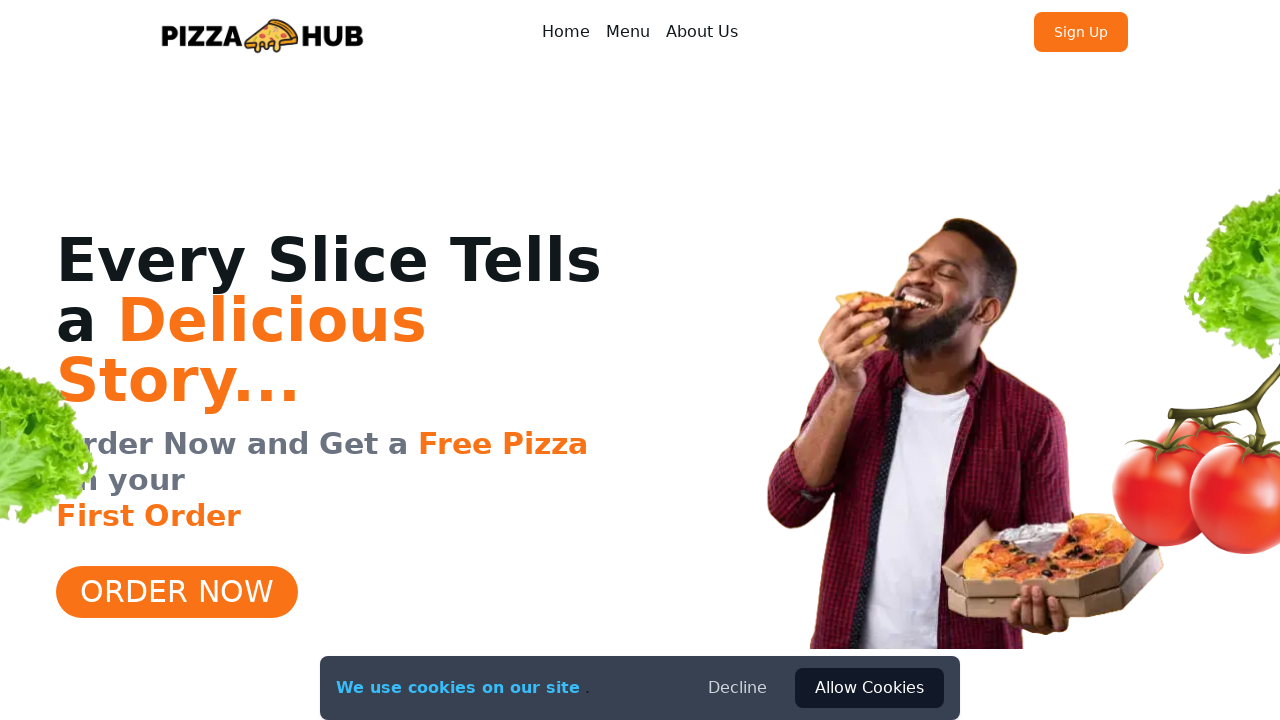

Navigated to https://final-group.vercel.app/
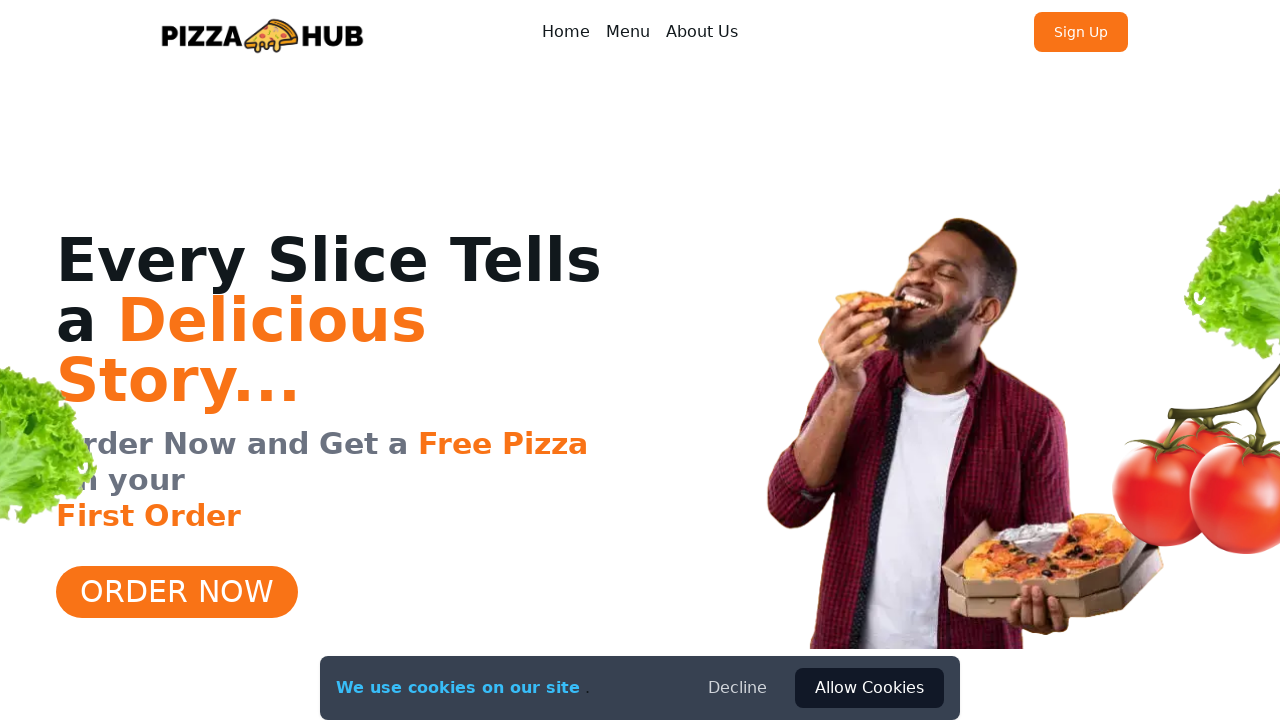

Located HOME link in footer
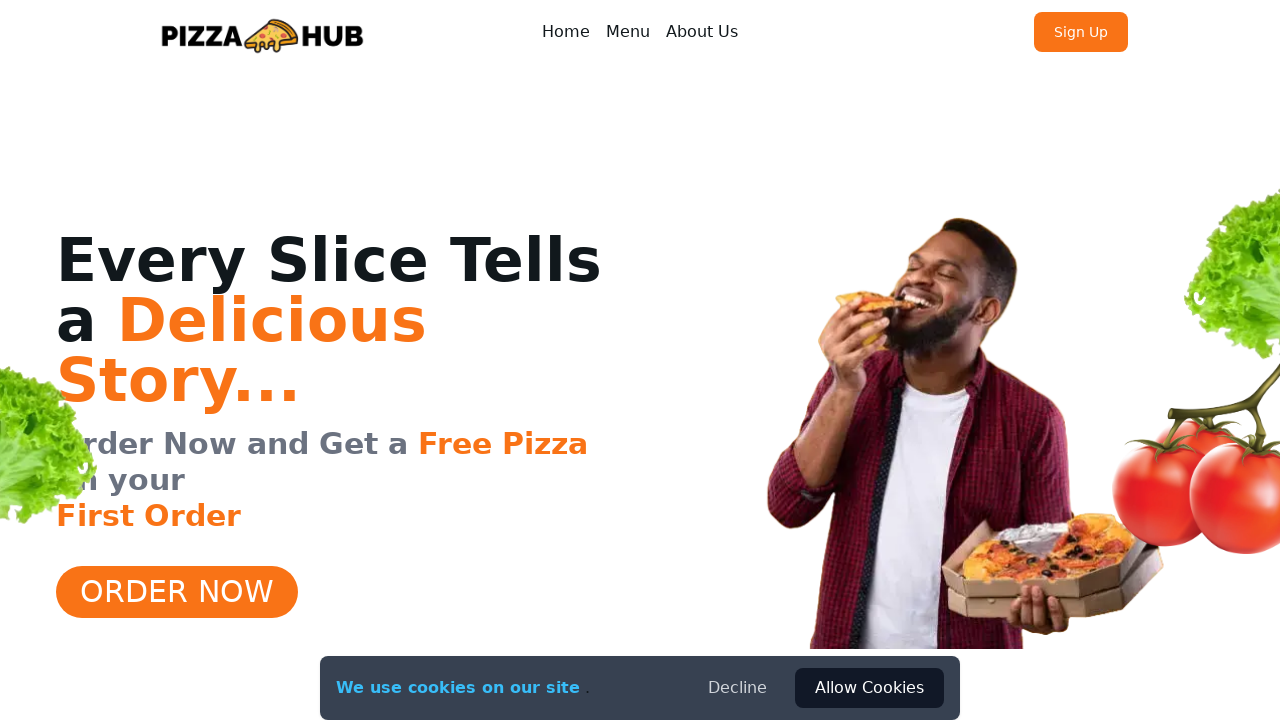

Verified HOME link is visible
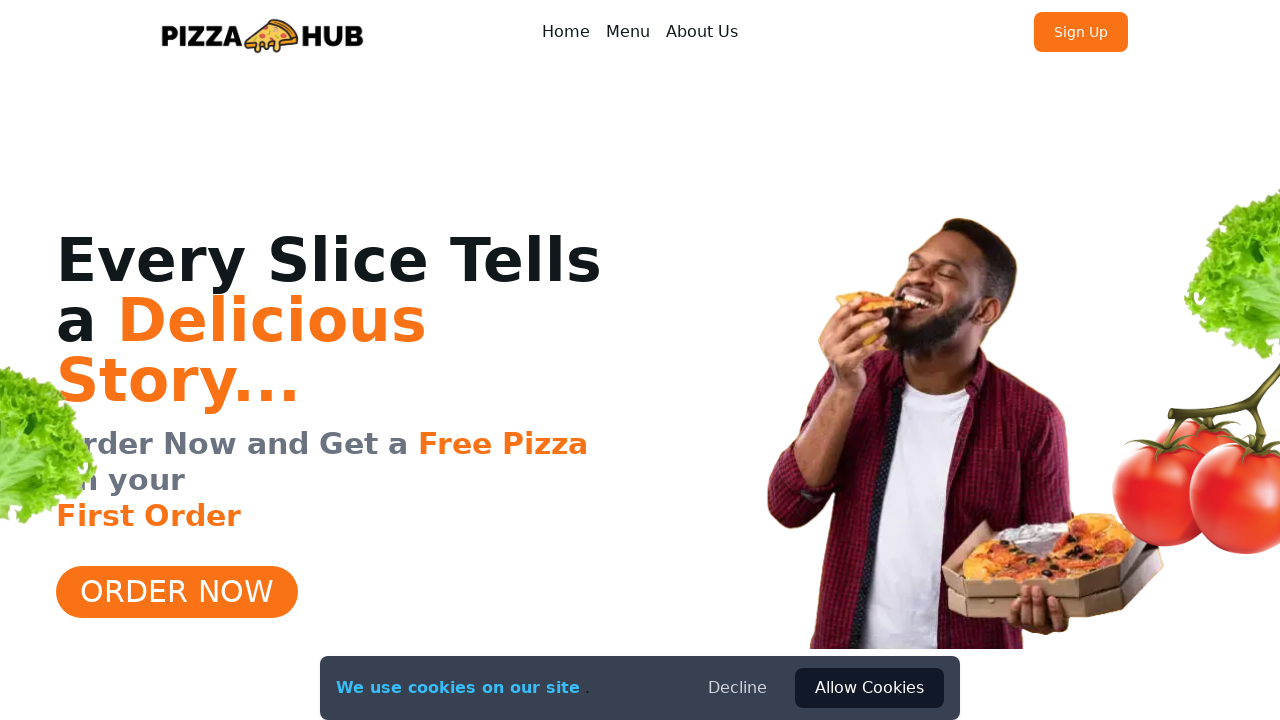

Clicked HOME link in footer at (608, 644) on footer >> text=HOME
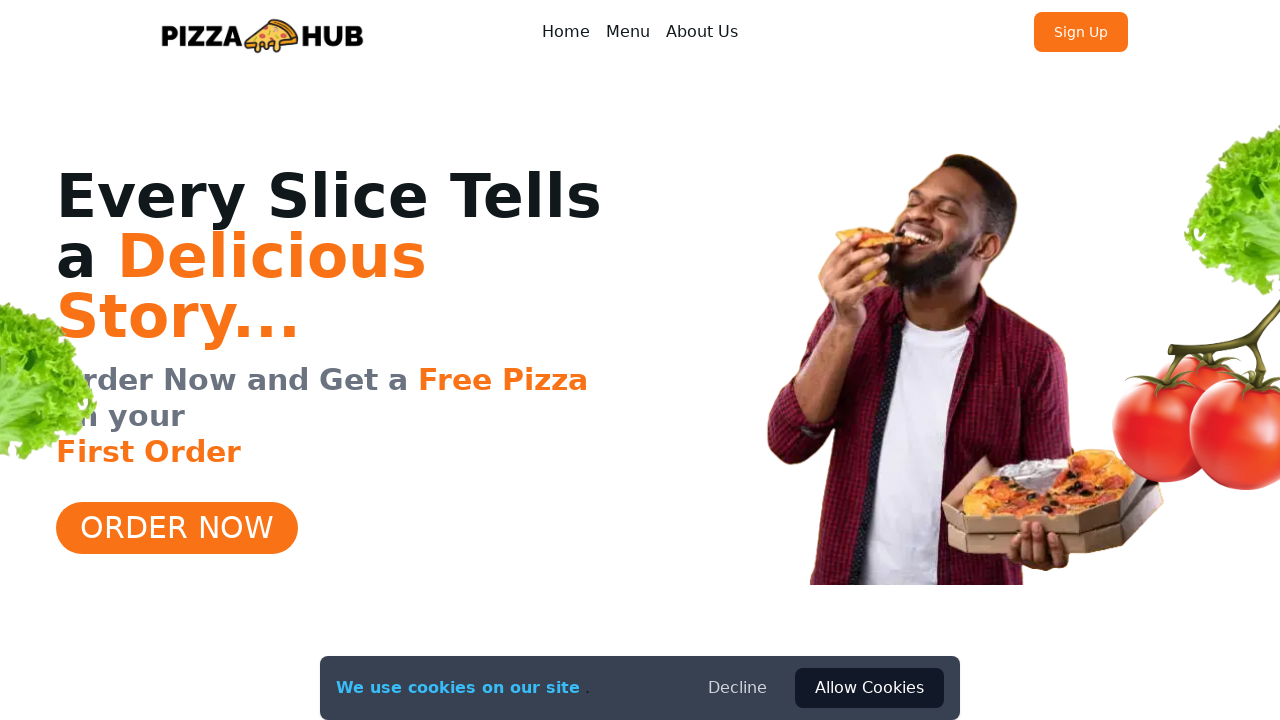

Located MENU link in footer
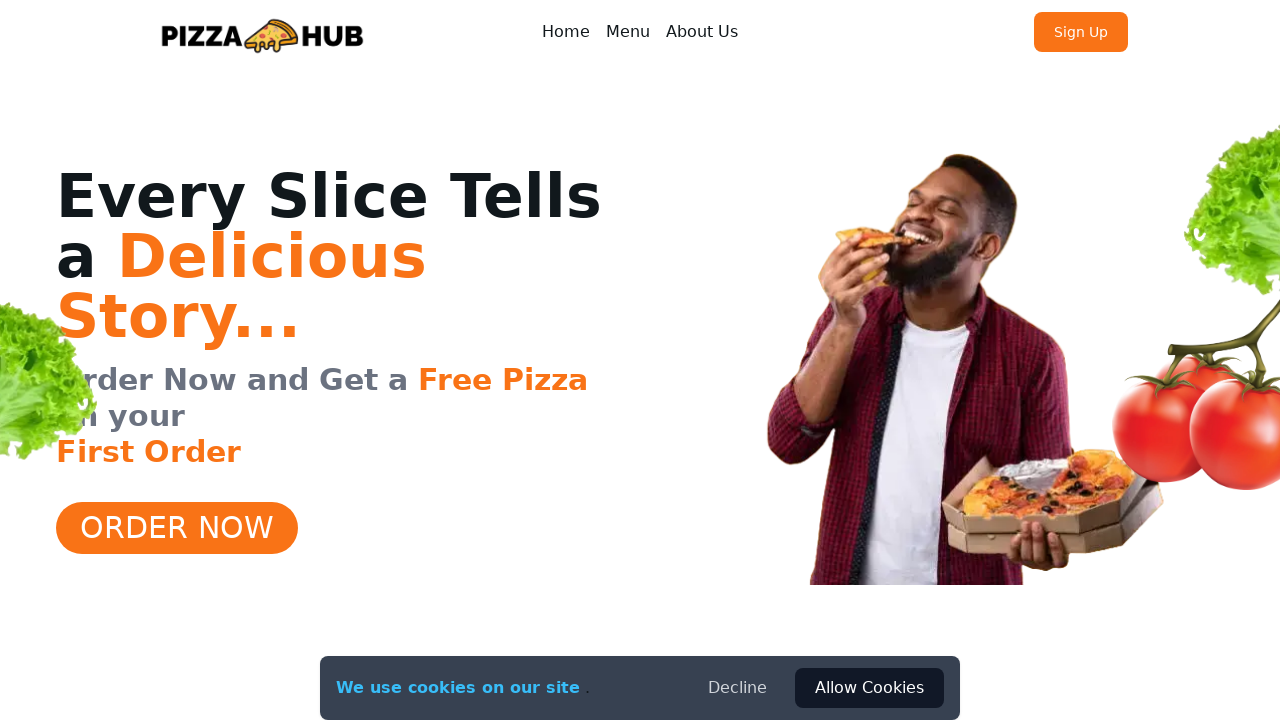

Verified MENU link is visible
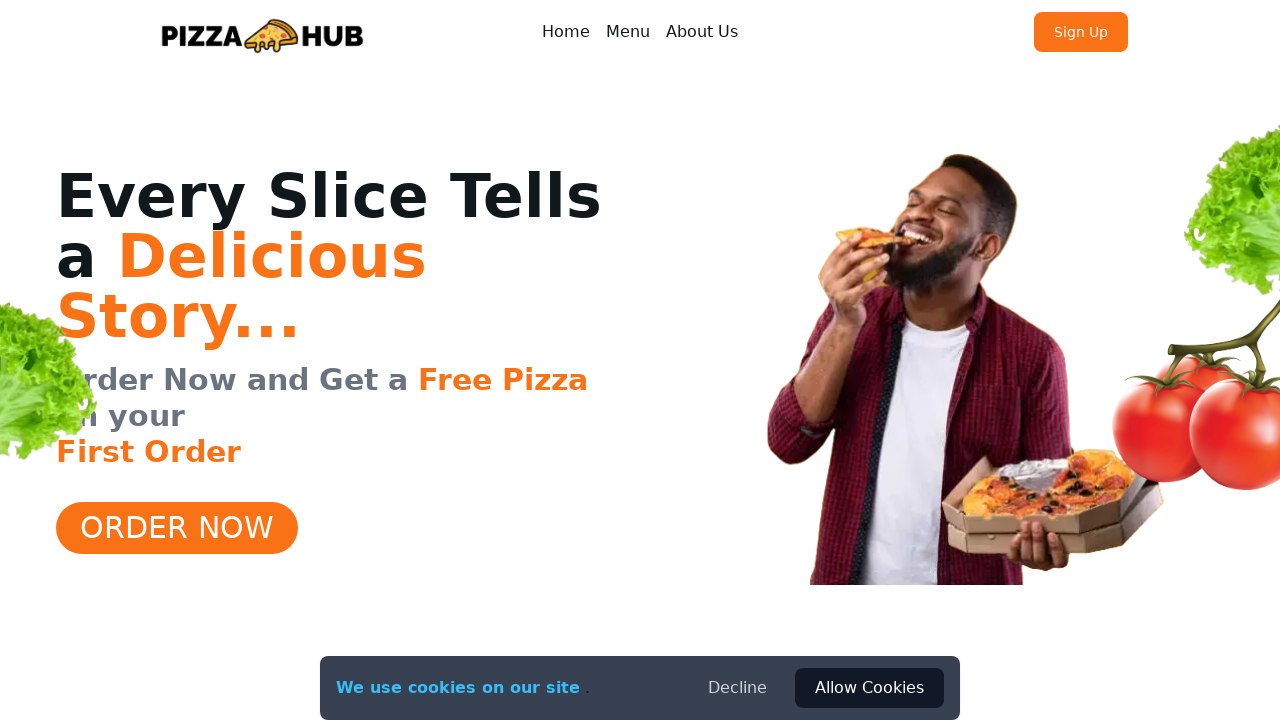

Clicked MENU link in footer at (672, 644) on footer >> text=MENU
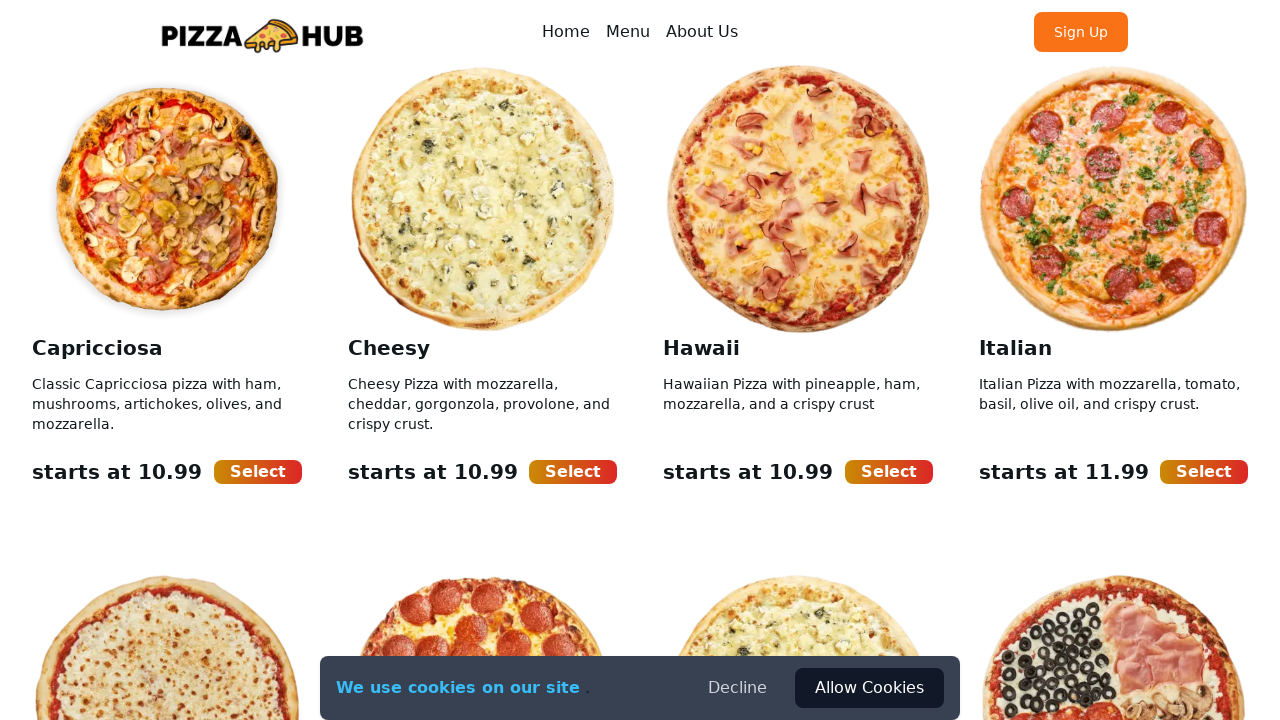

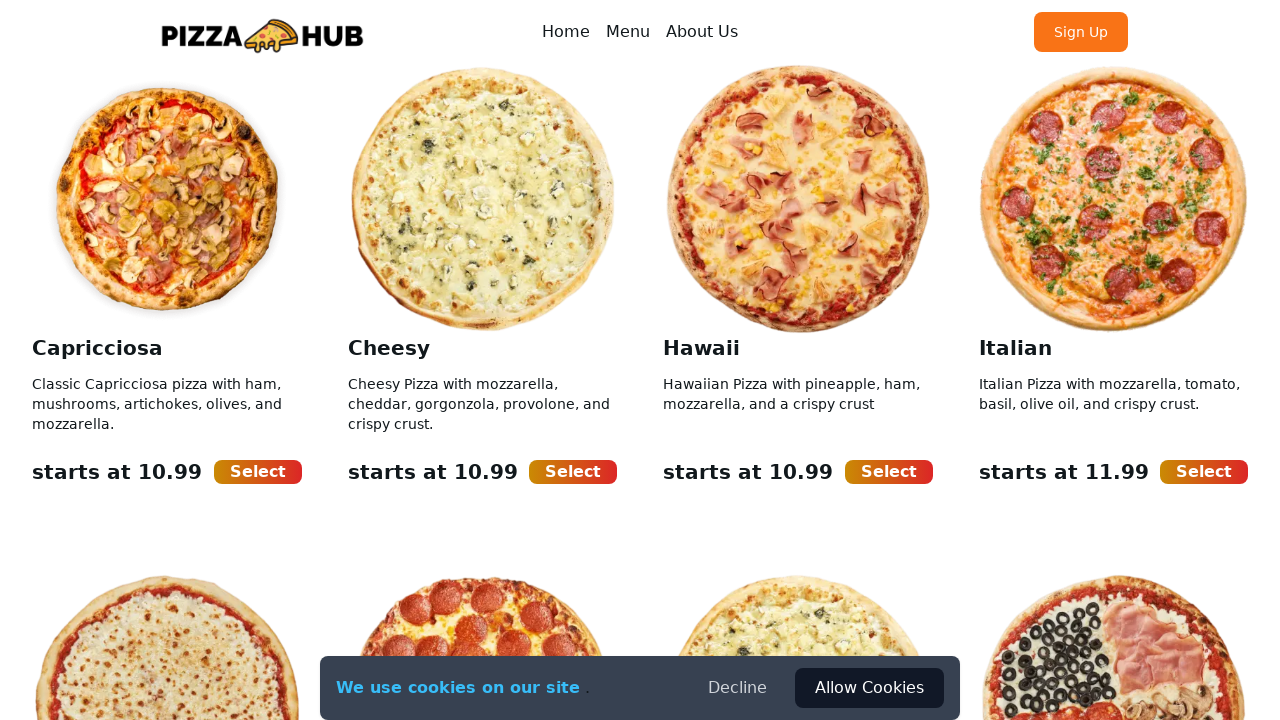